Navigates to the Trusted Institute homepage and verifies that anchor/link elements are present on the page

Starting URL: https://trustedinstitute.com

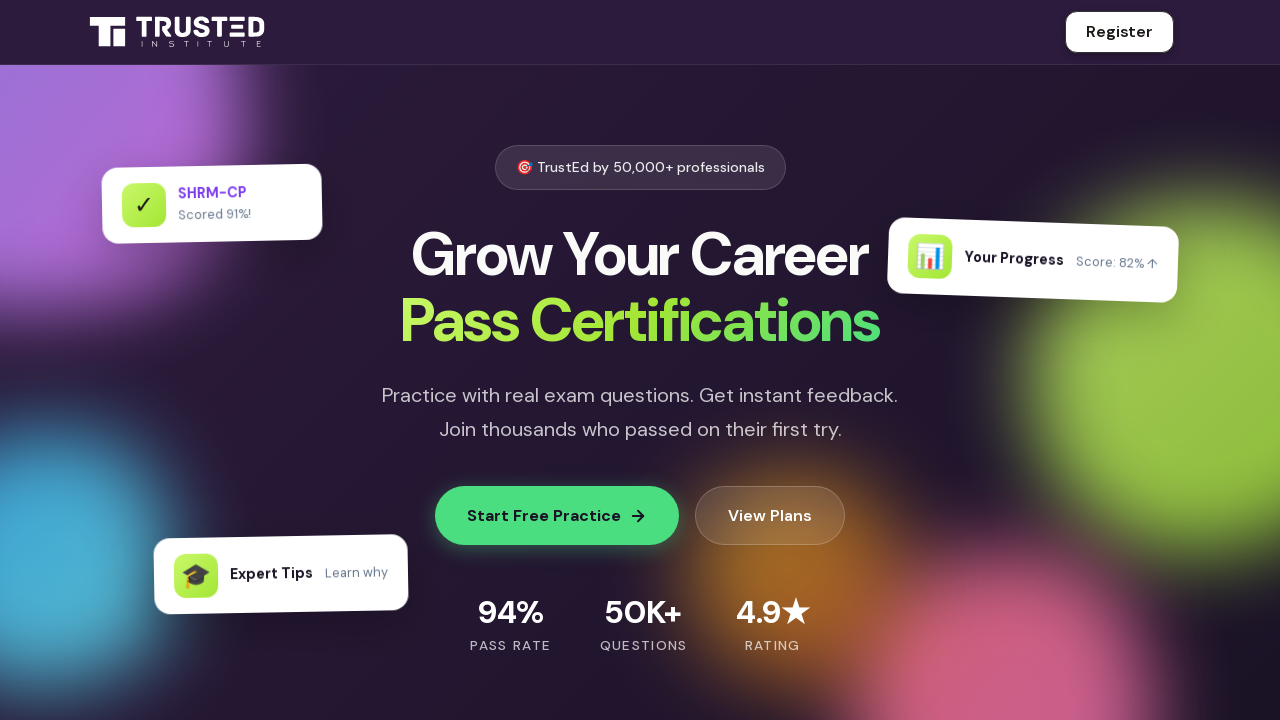

Waited for anchor elements to load on Trusted Institute homepage
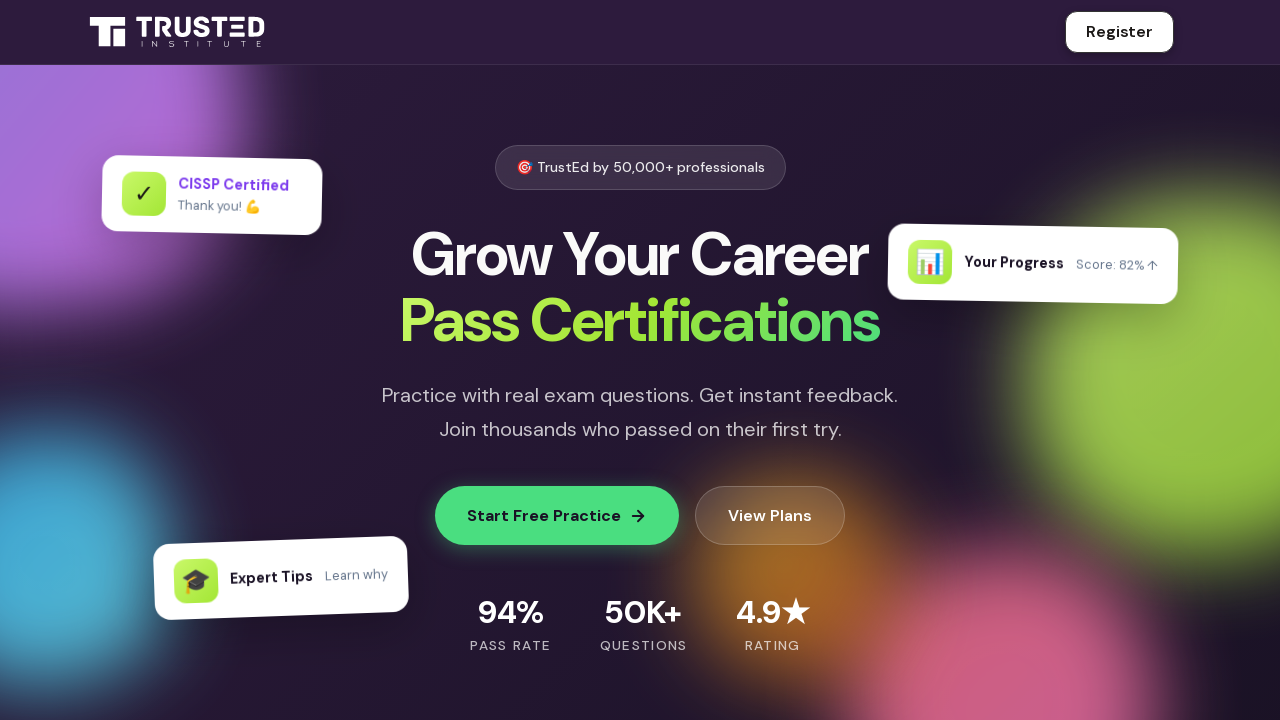

Located all anchor/link elements on the page
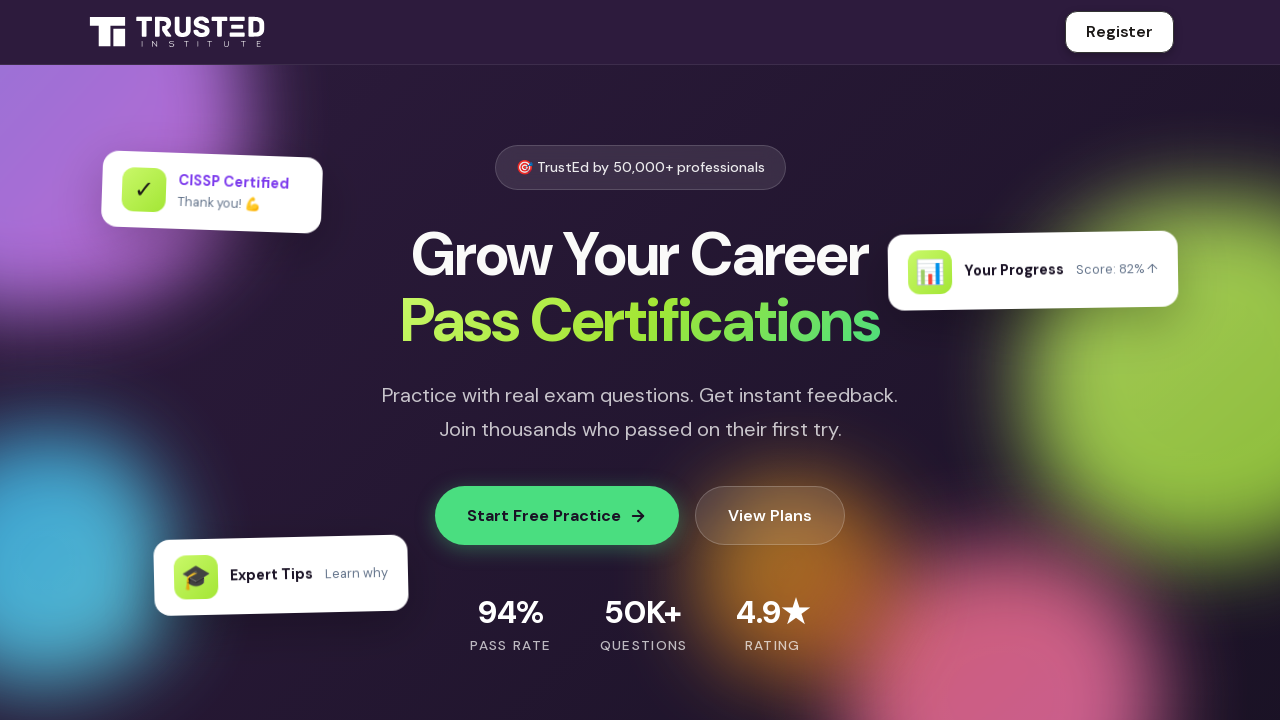

Verified first anchor element is visible
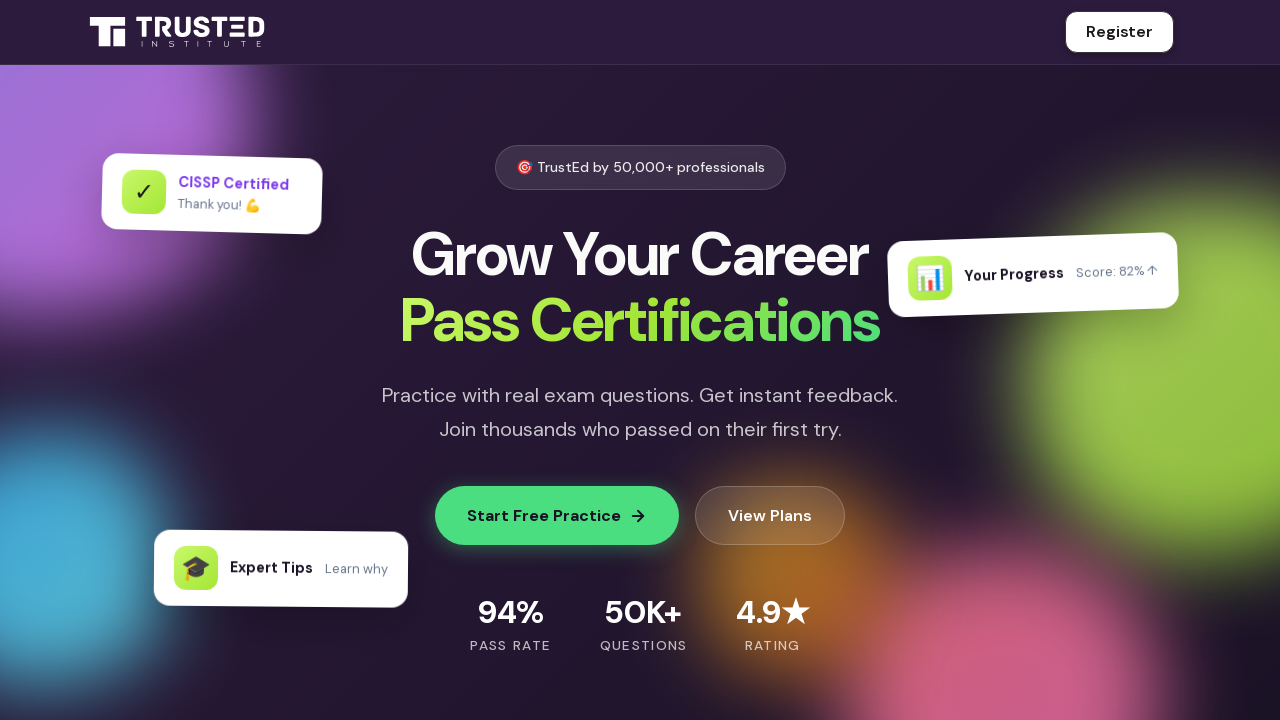

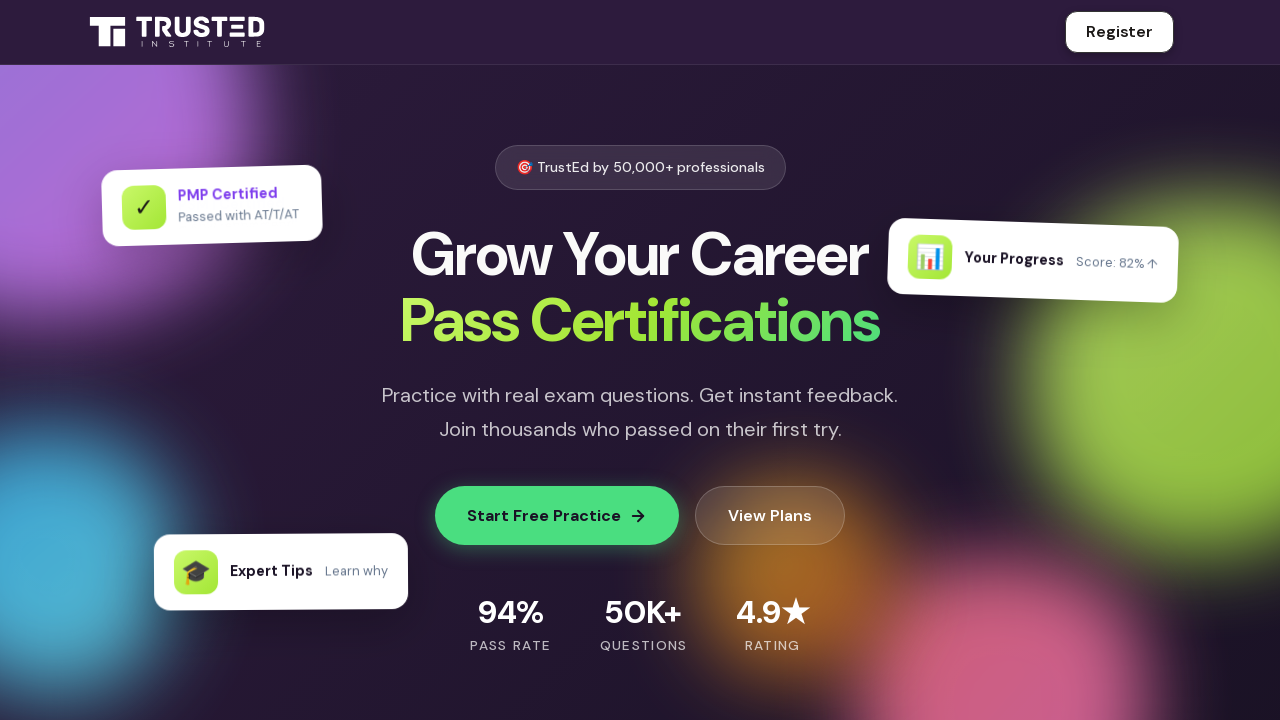